Tests checkbox functionality by navigating to the checkbox page, verifying initial checkbox states, and clicking to toggle a checkbox.

Starting URL: https://the-internet.herokuapp.com

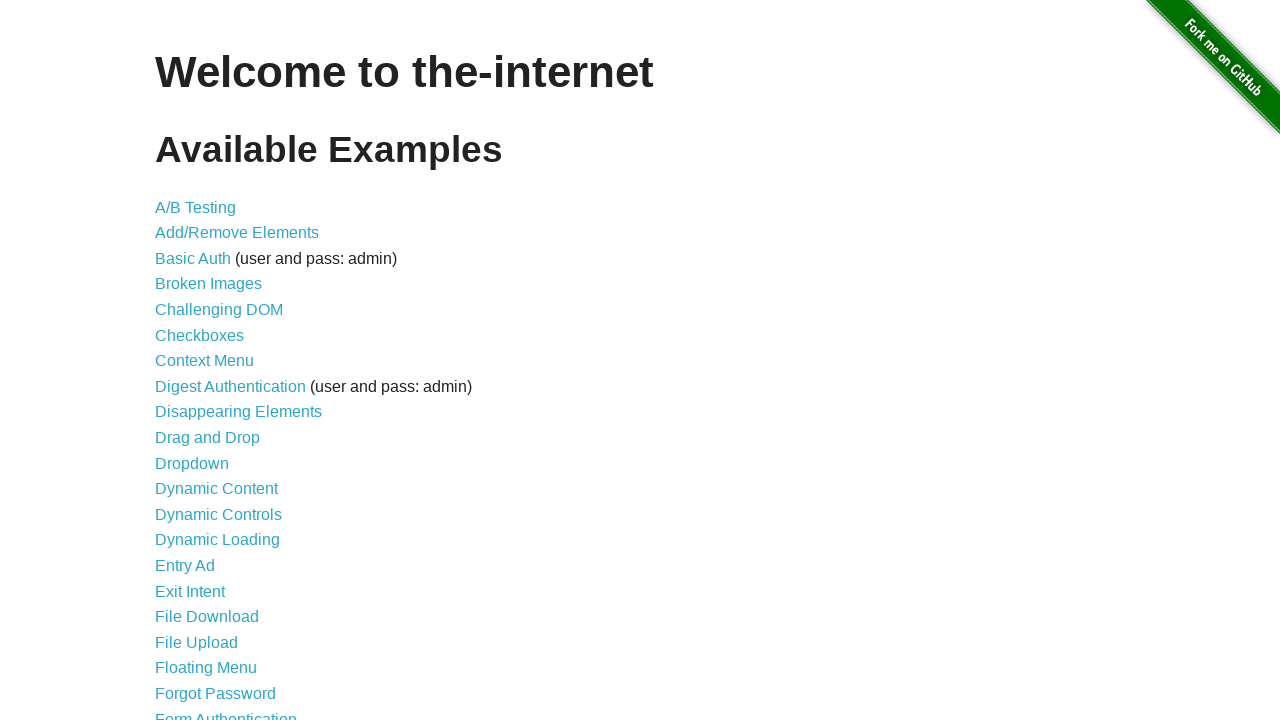

Verified landing page title 'Welcome to the-internet' is visible
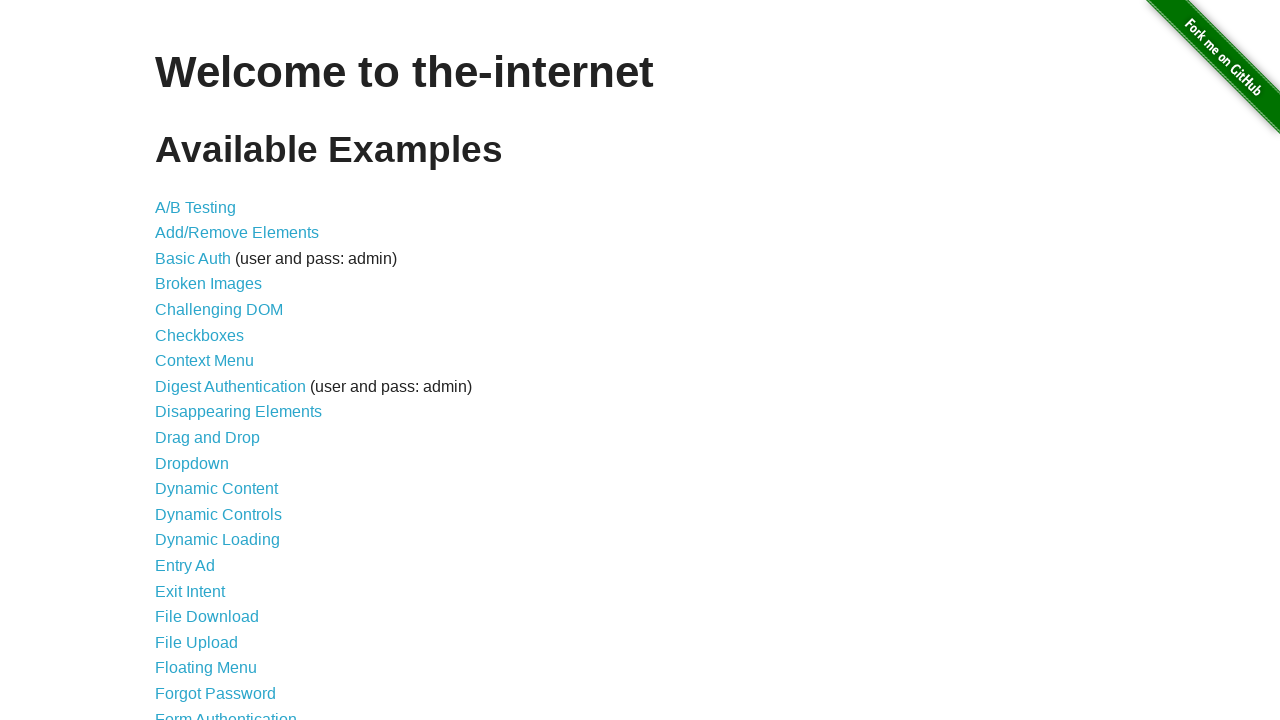

Clicked on the checkboxes link at (200, 335) on a[href='/checkboxes']
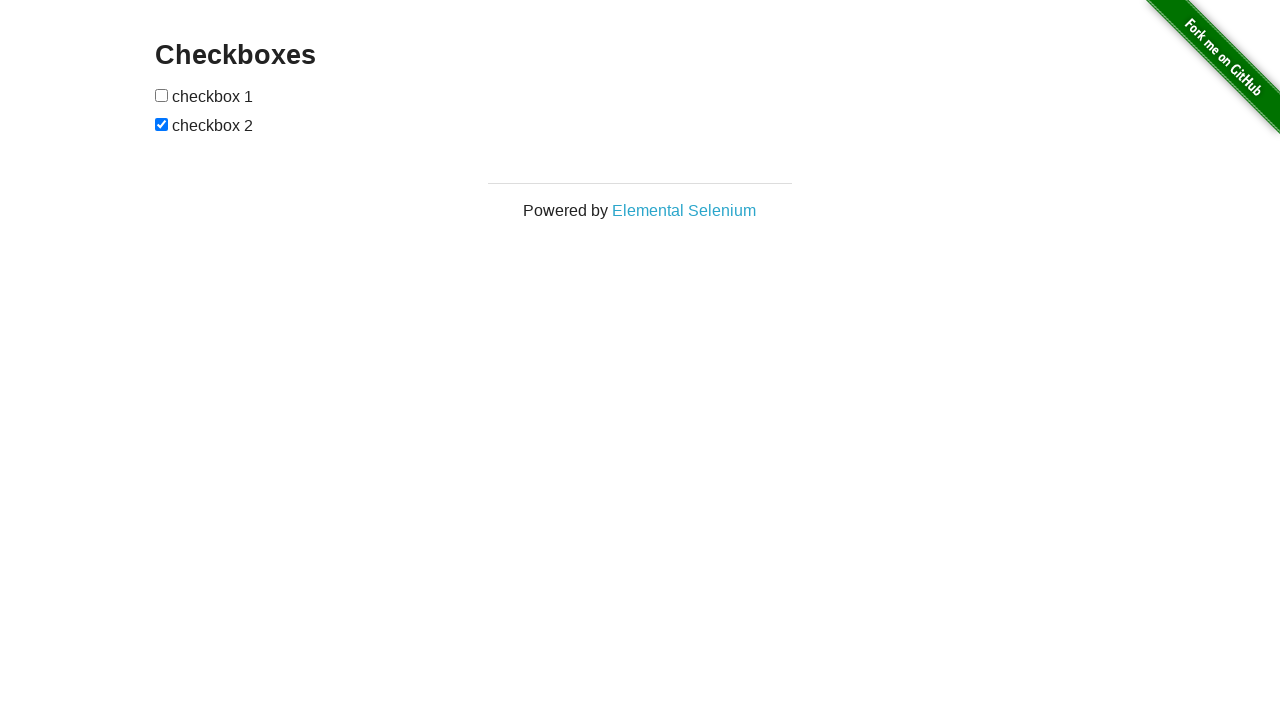

Checkbox page loaded and checkboxes are visible
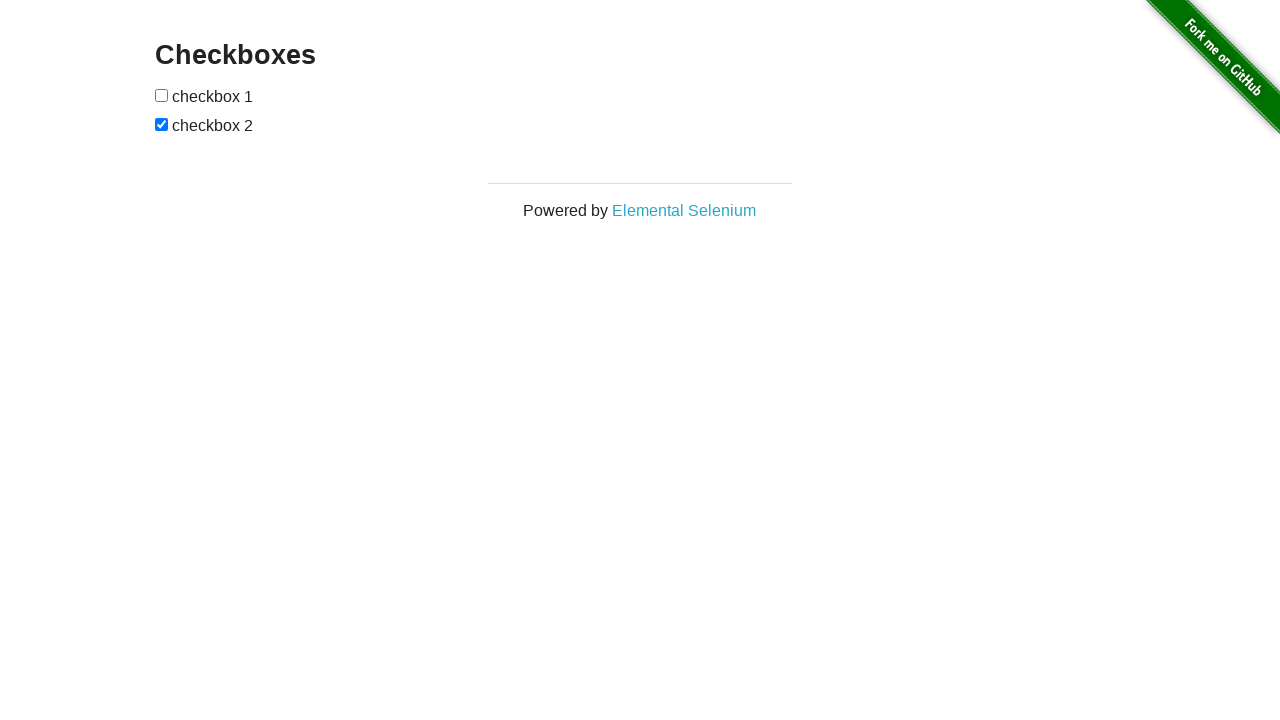

Clicked the first checkbox to toggle its state at (162, 95) on input[type='checkbox']:first-of-type
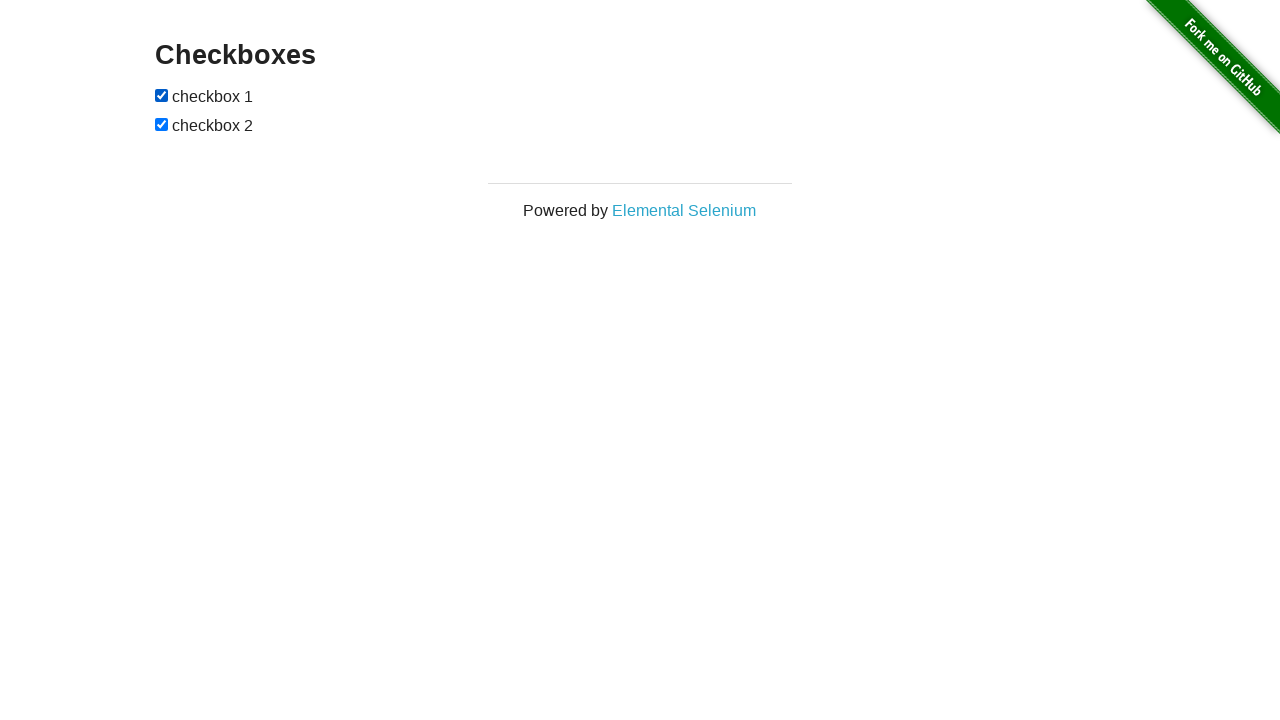

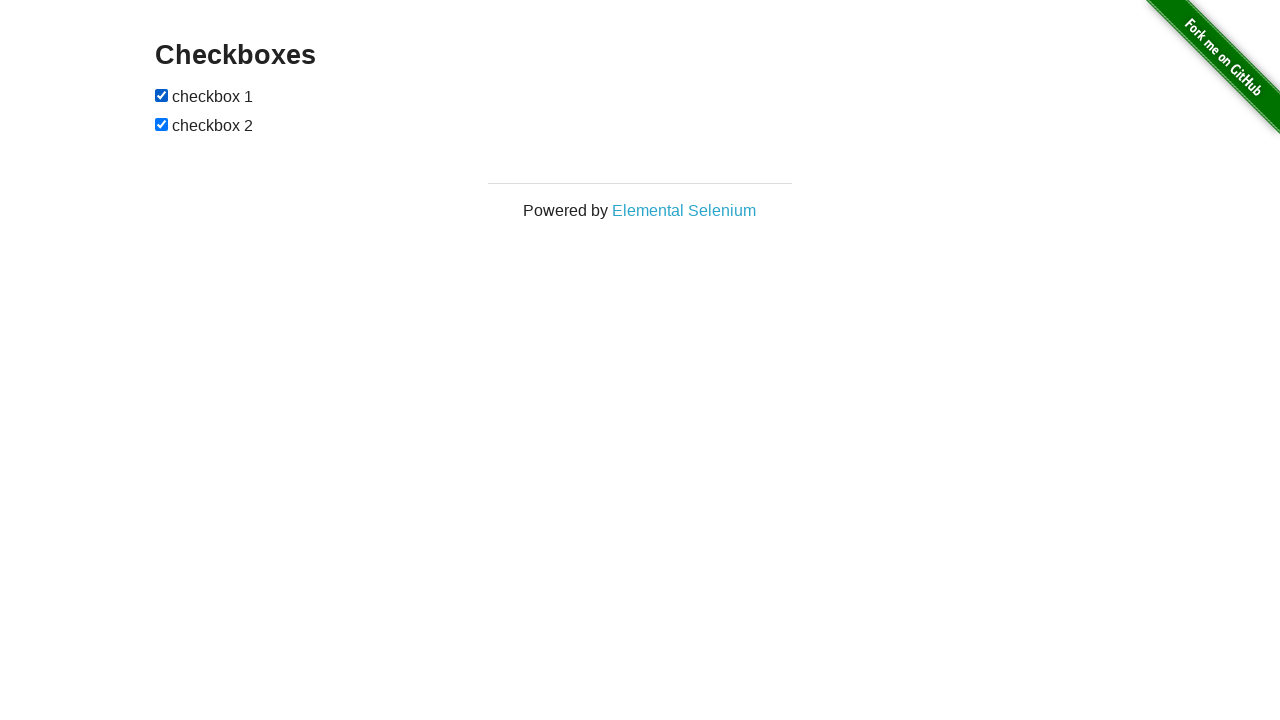